Tests AJAX functionality by clicking a button and waiting for dynamically loaded content (h1 and h3 elements) to appear on the page

Starting URL: https://v1.training-support.net/selenium/ajax

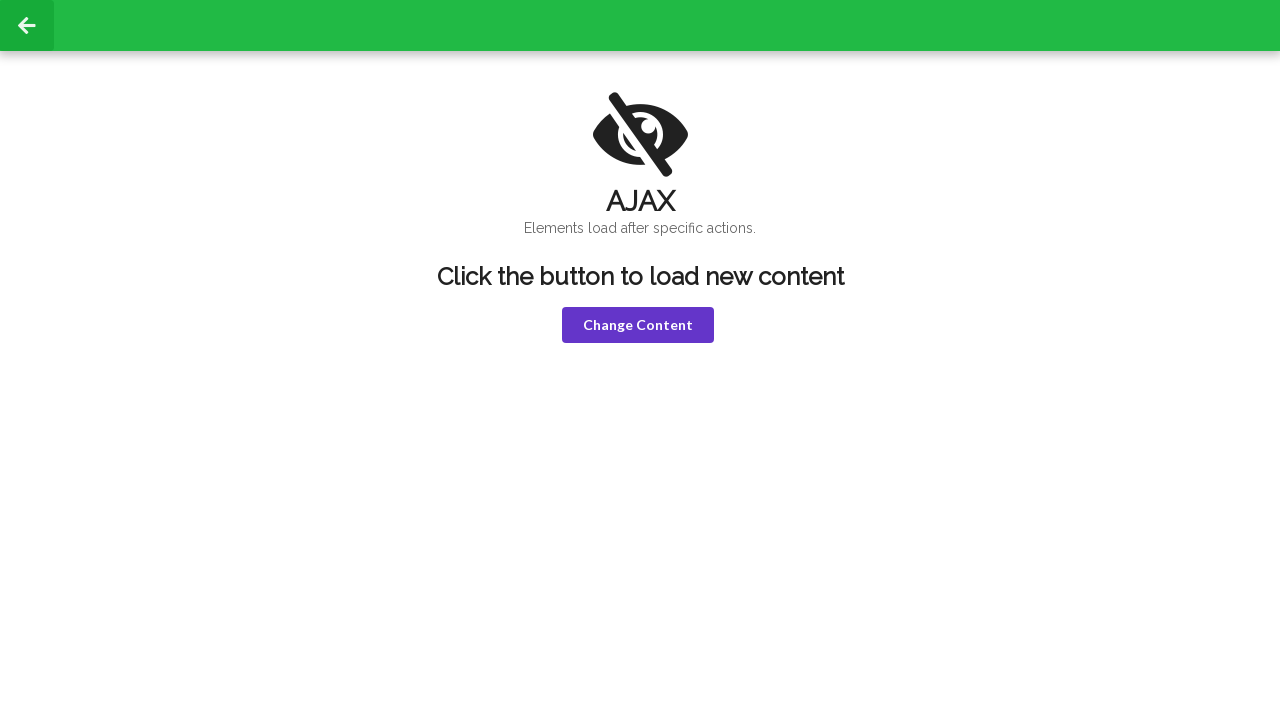

Clicked the violet button to trigger AJAX request at (638, 325) on button.violet
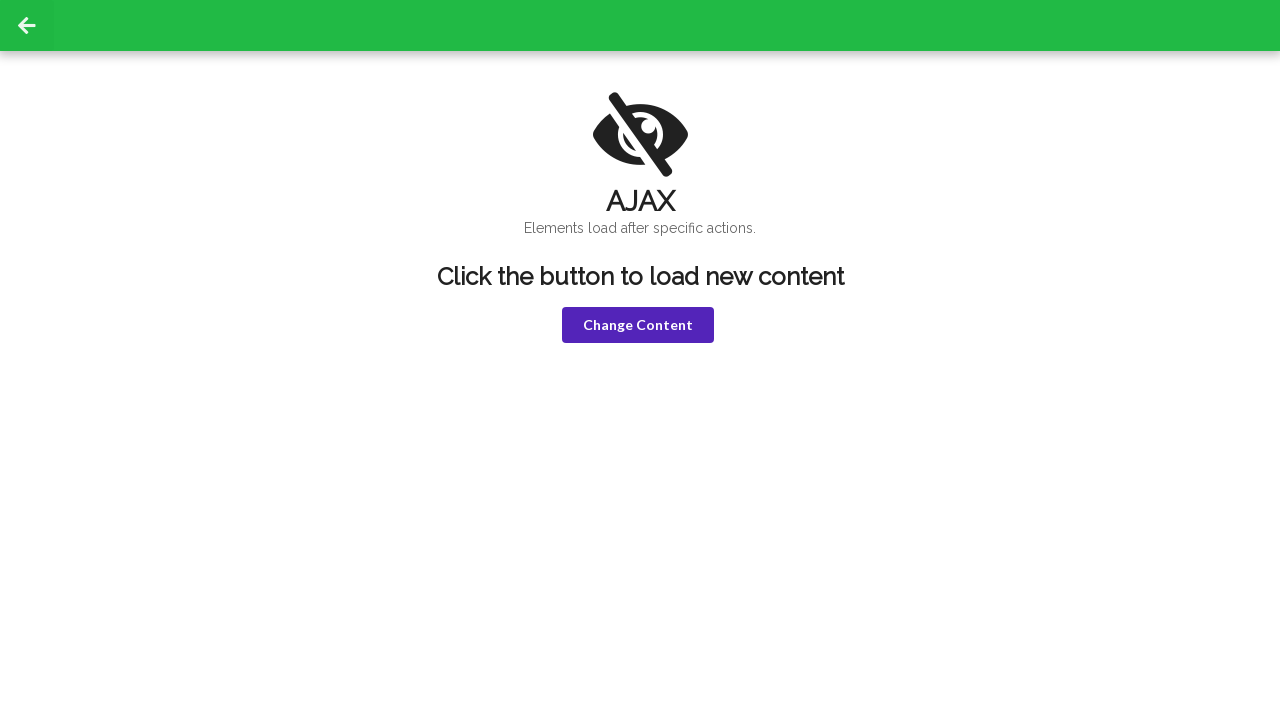

h1 element appeared on page
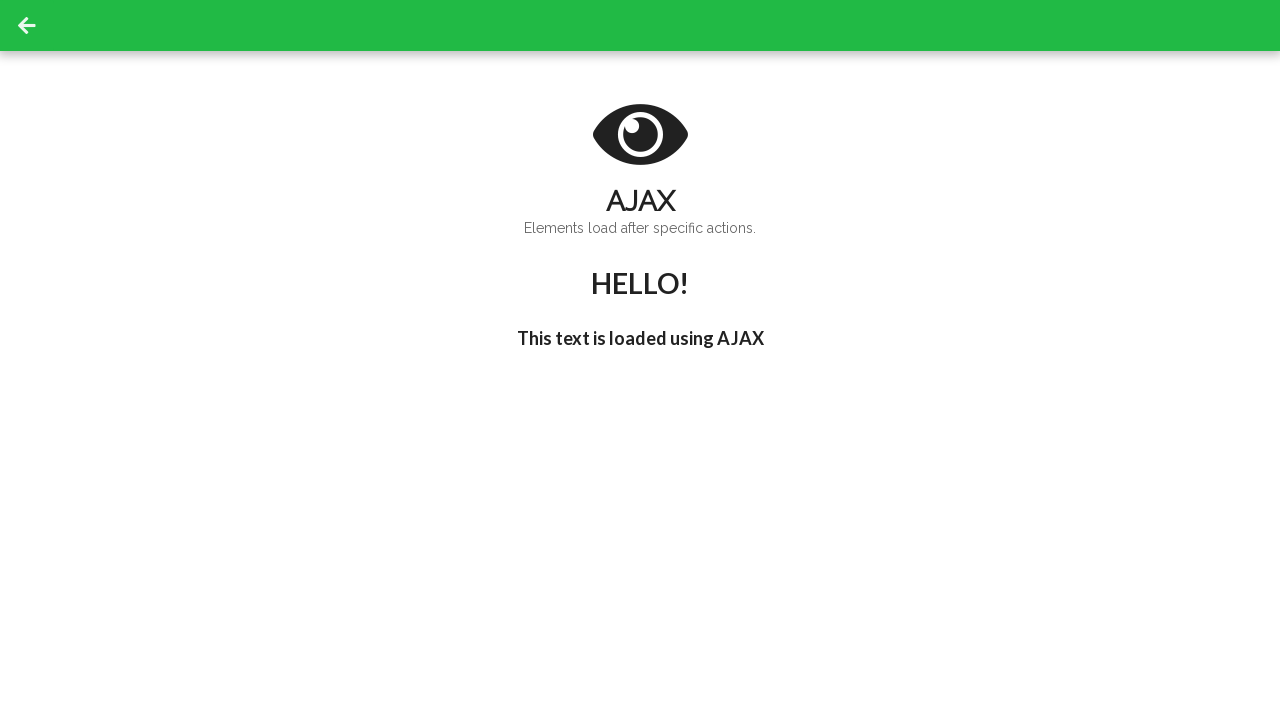

h3 element updated with expected content "I'm late!"
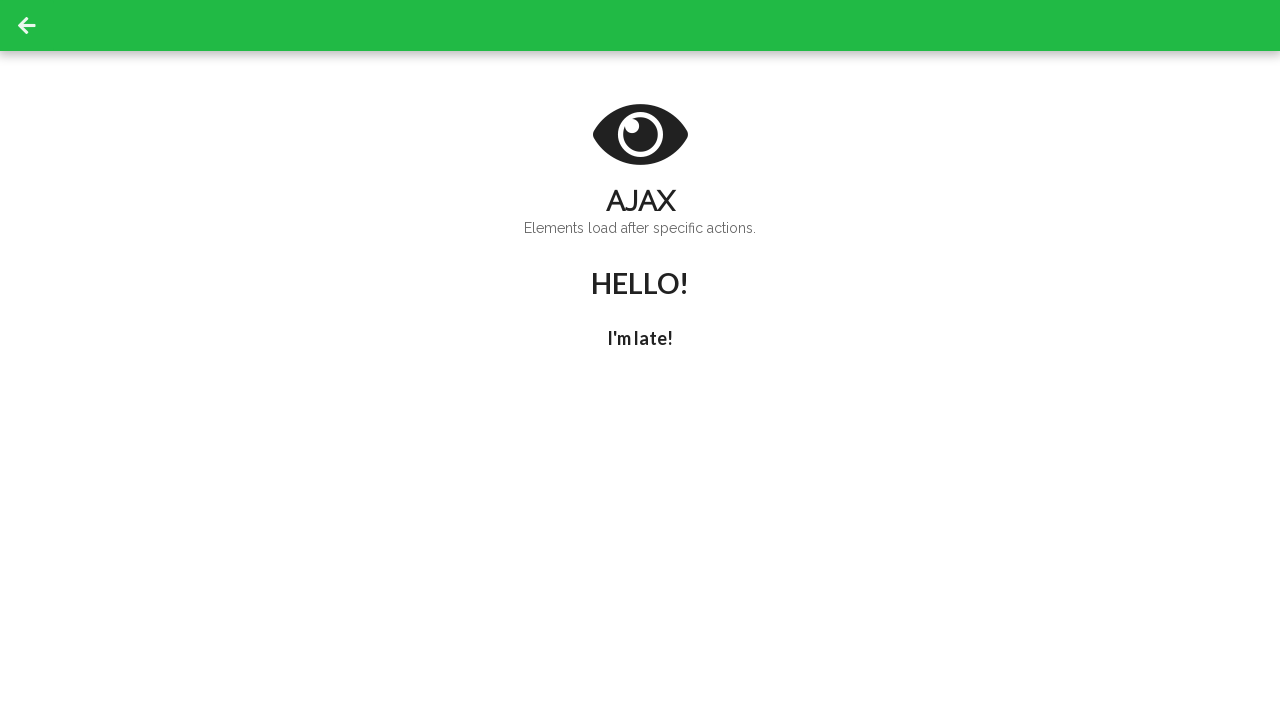

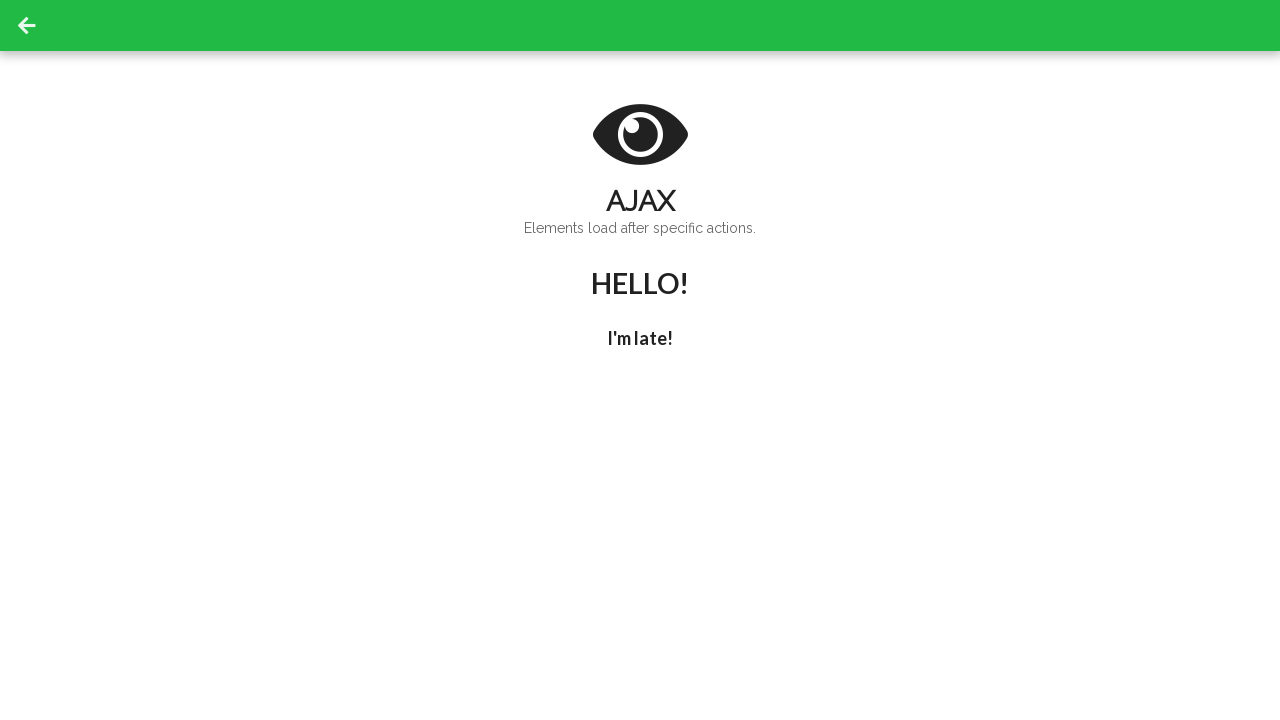